Tests form validation by attempting to submit without filling required fields

Starting URL: https://cac-tat.s3.eu-central-1.amazonaws.com/index.html

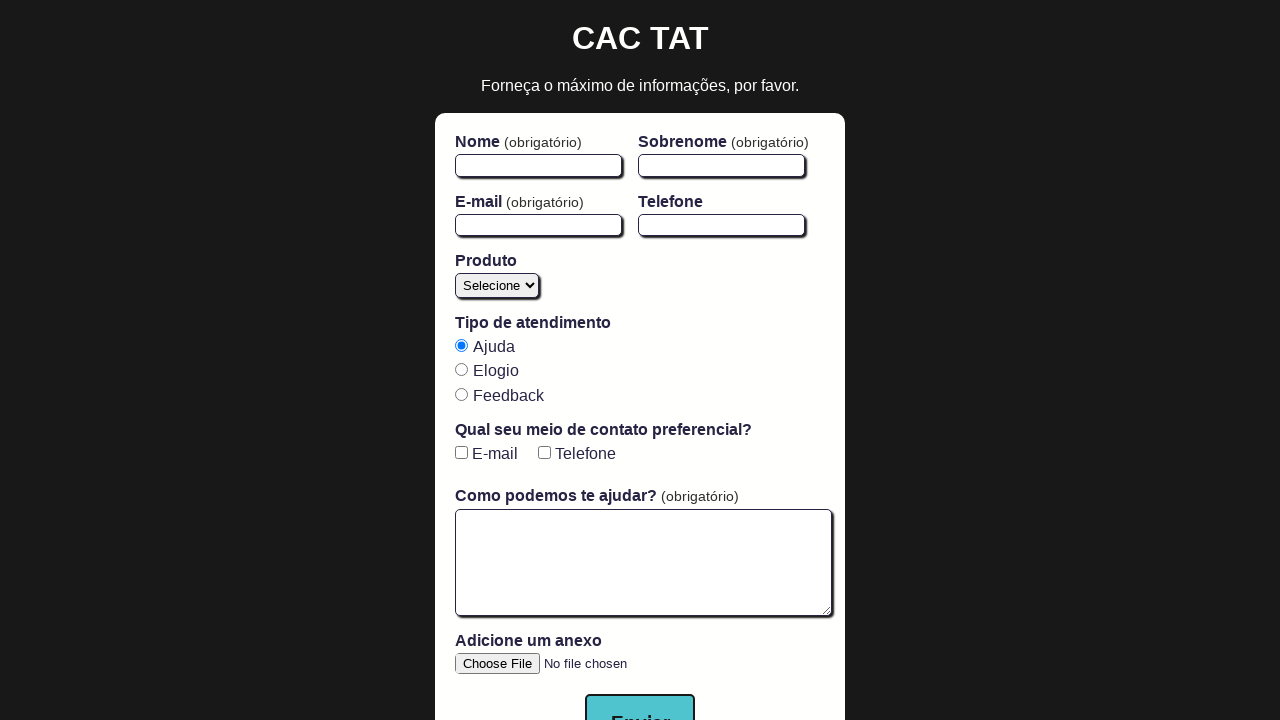

Navigated to form page
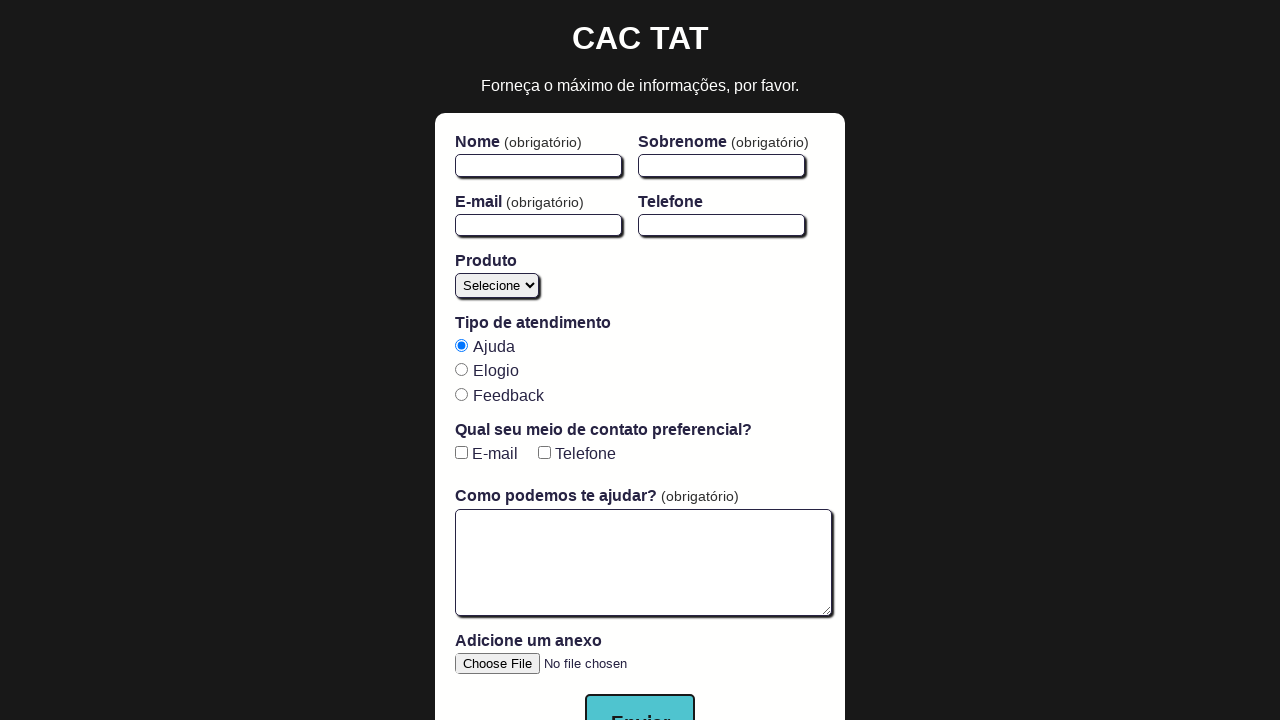

Clicked submit button without filling required fields at (640, 692) on button[type='submit']
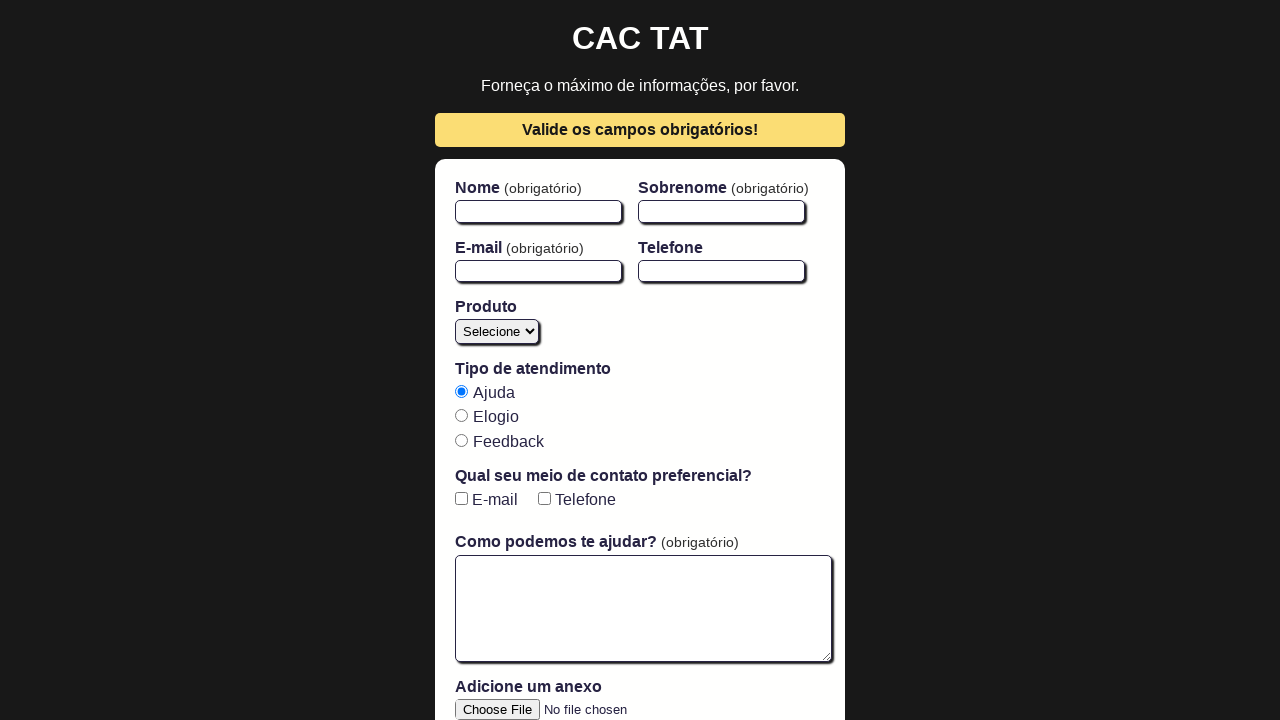

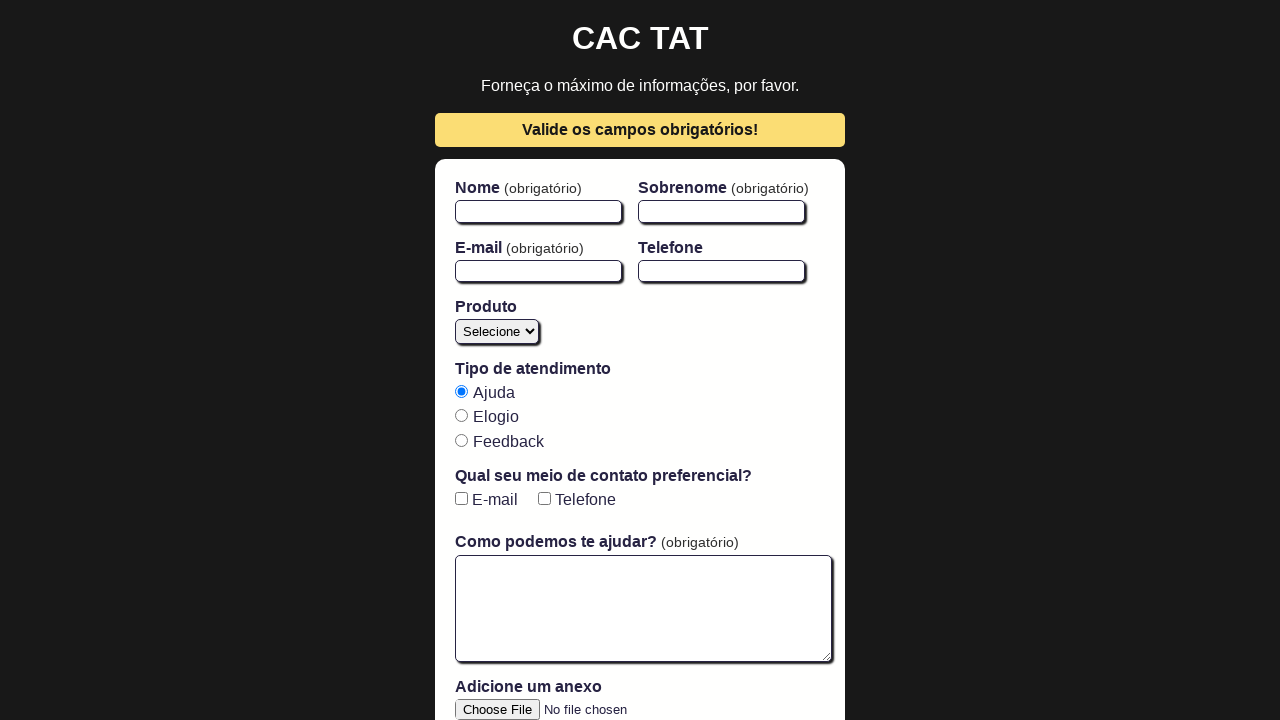